Tests multiple window handling by clicking a link that opens a new window, switching to the new window to verify its content, then switching back to the parent window to verify its content.

Starting URL: http://the-internet.herokuapp.com/

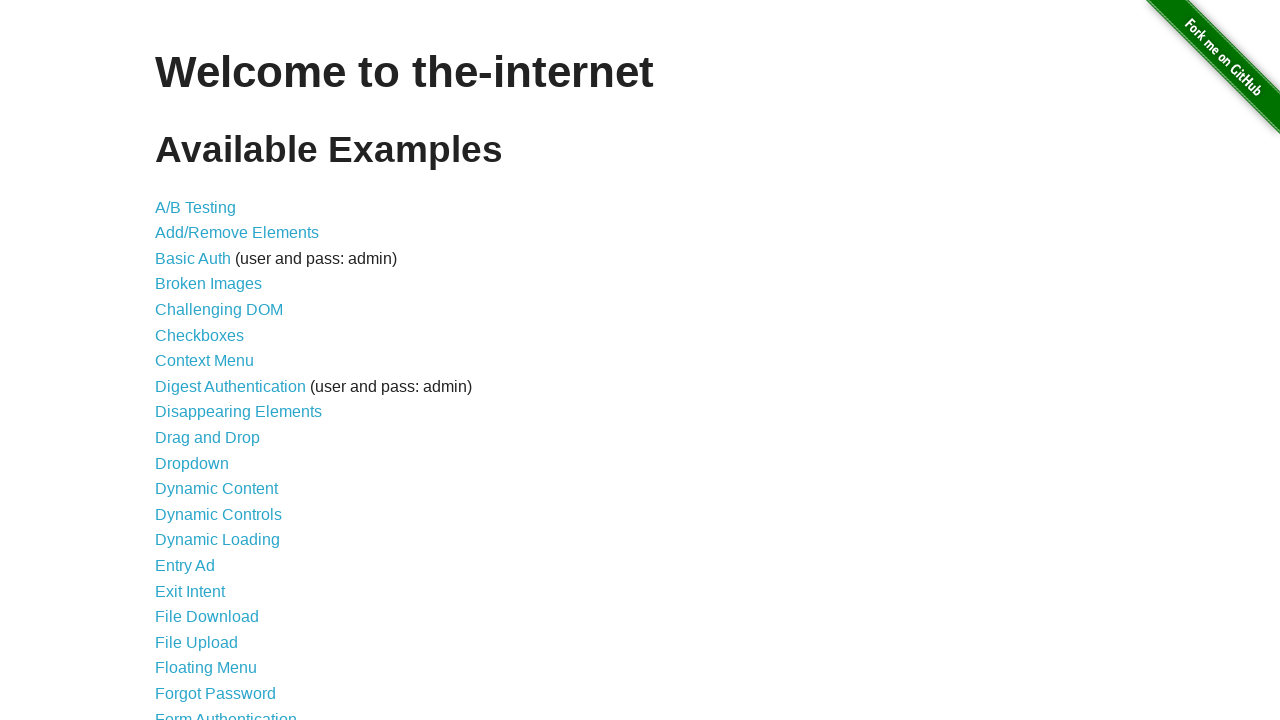

Clicked on 'Multiple Windows' link at (218, 369) on text=Multiple Windows
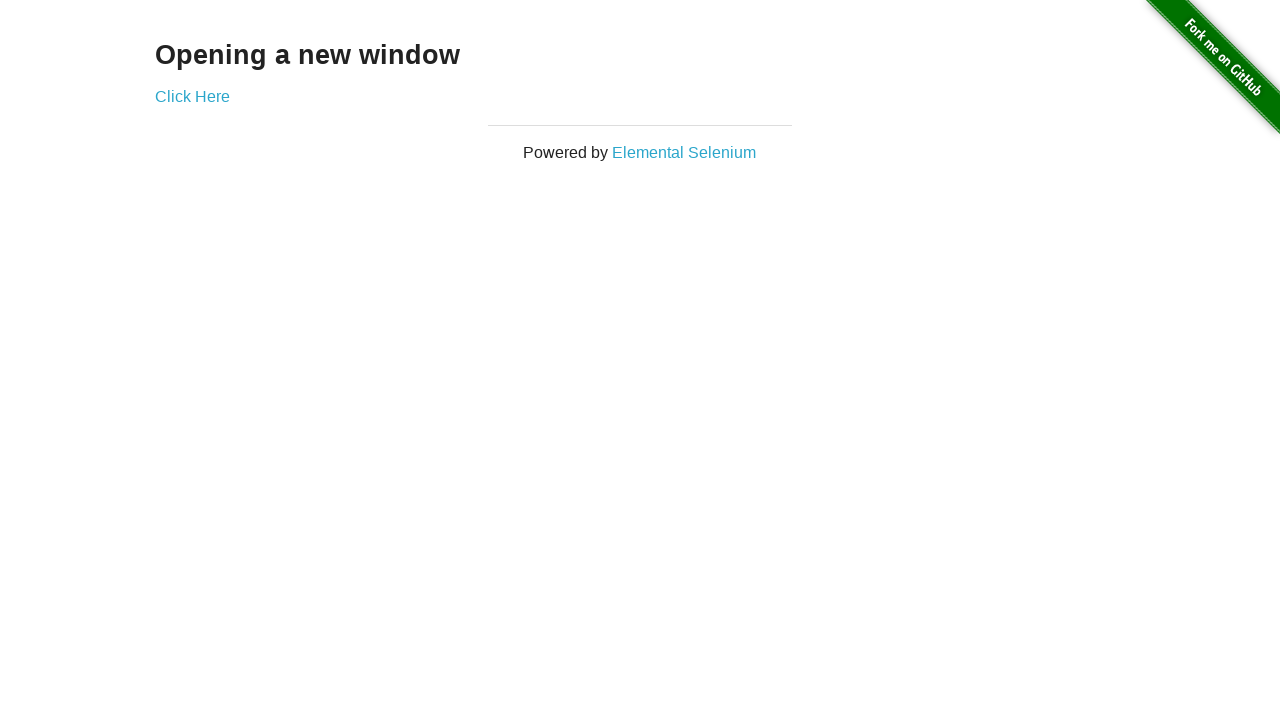

Clicked link that opens a new window at (192, 96) on a[href*='windows']
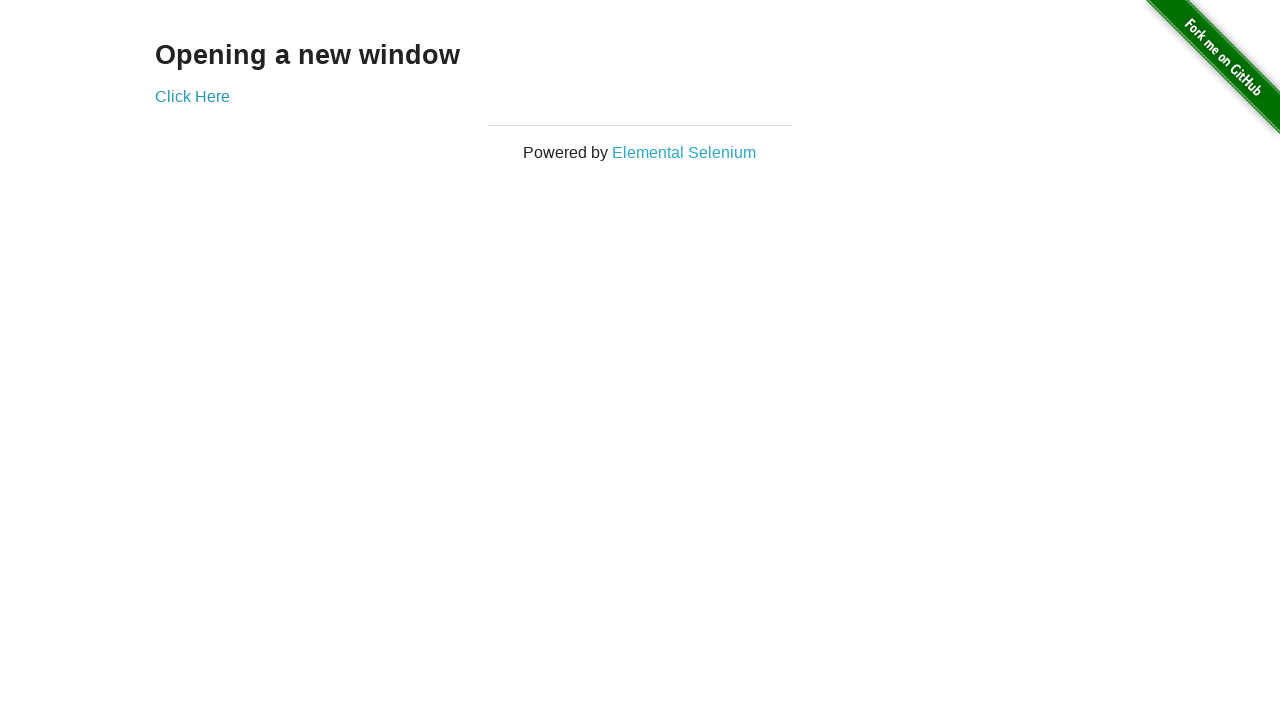

Captured new window reference
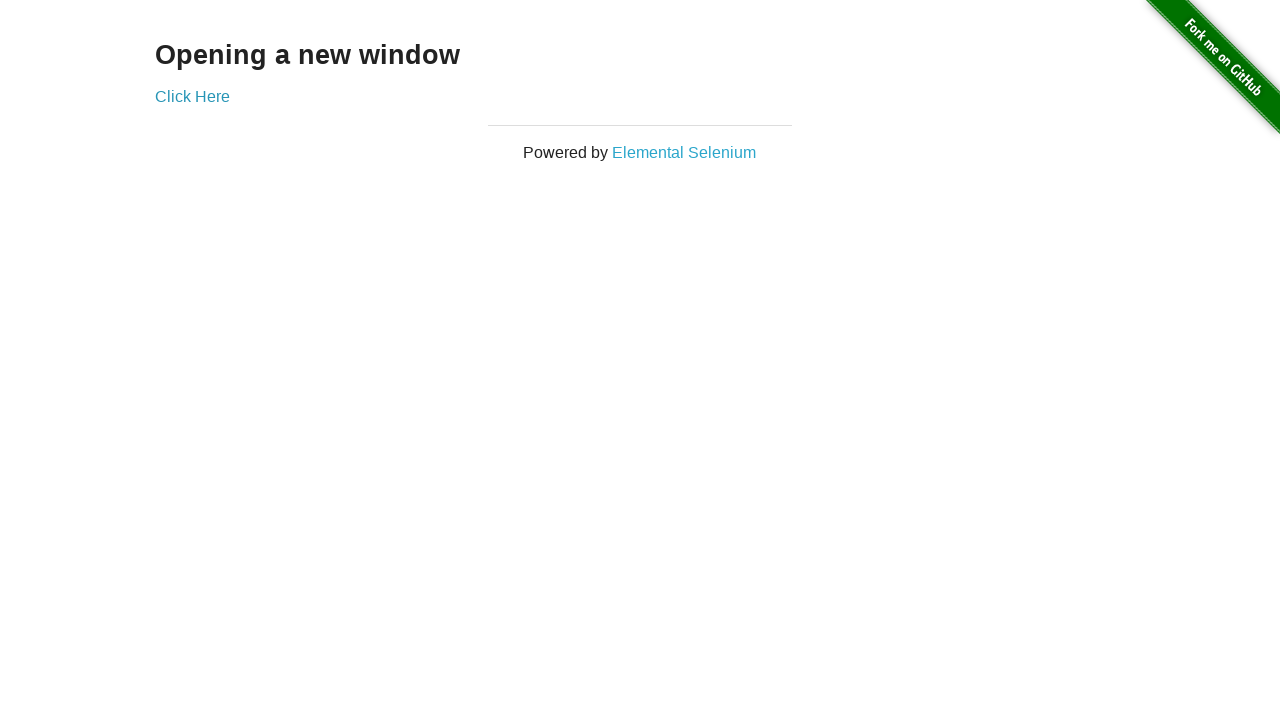

New window loaded successfully
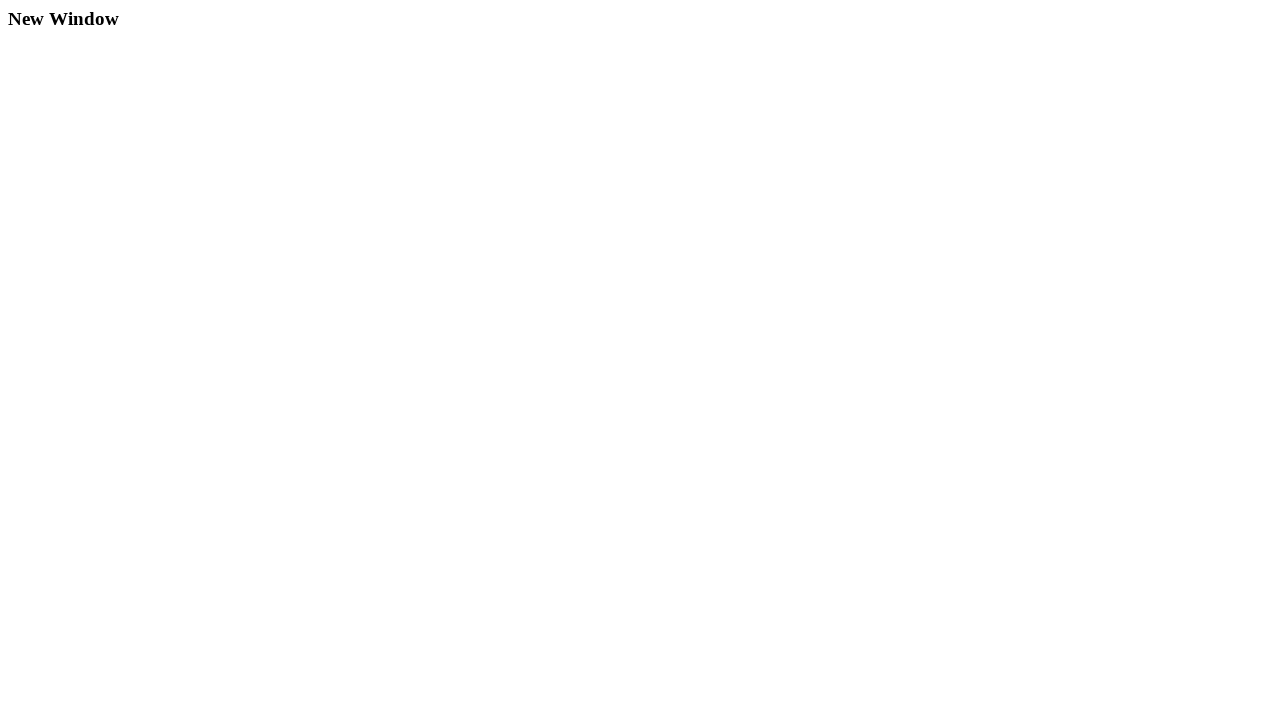

Retrieved new window content: 'New Window'
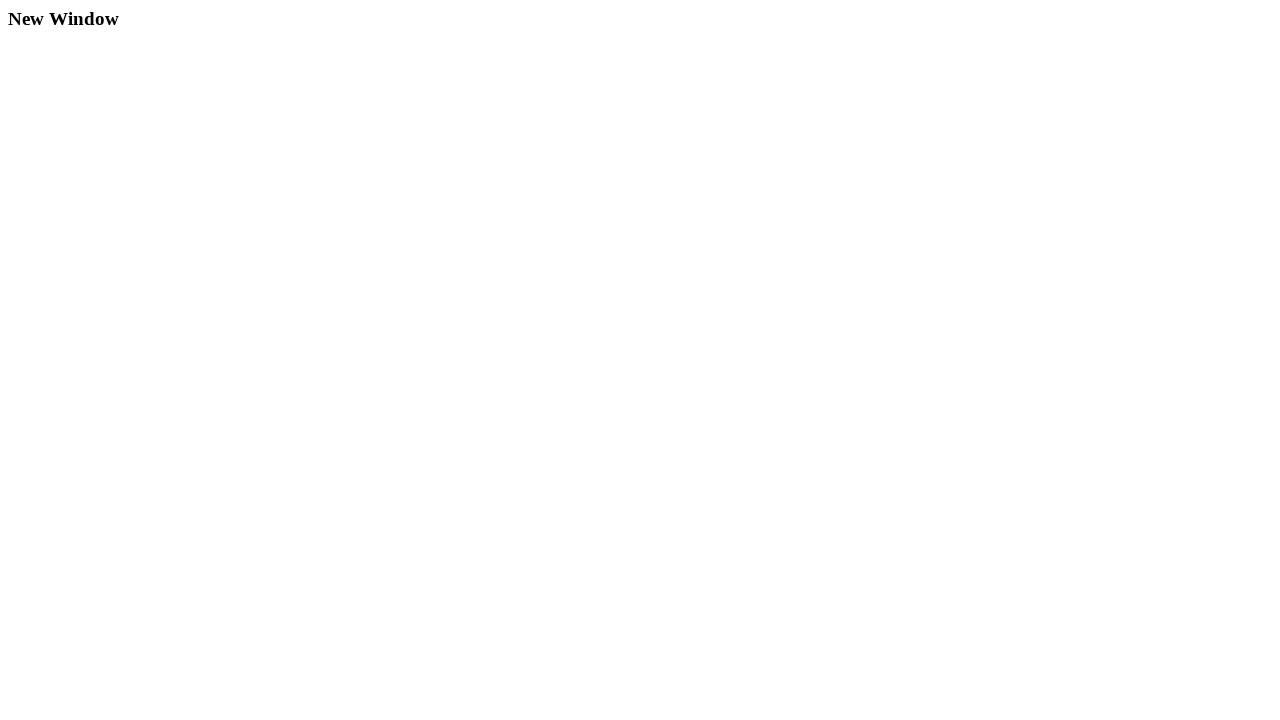

Retrieved parent window content: 'Opening a new window'
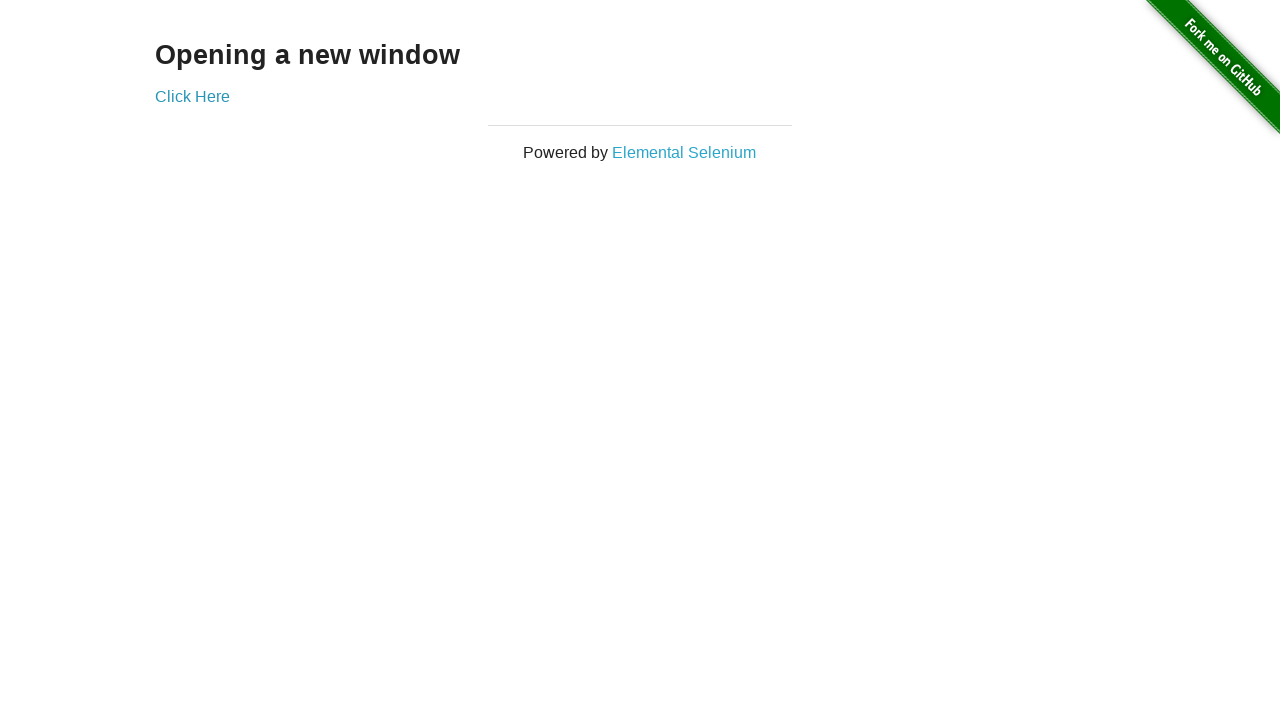

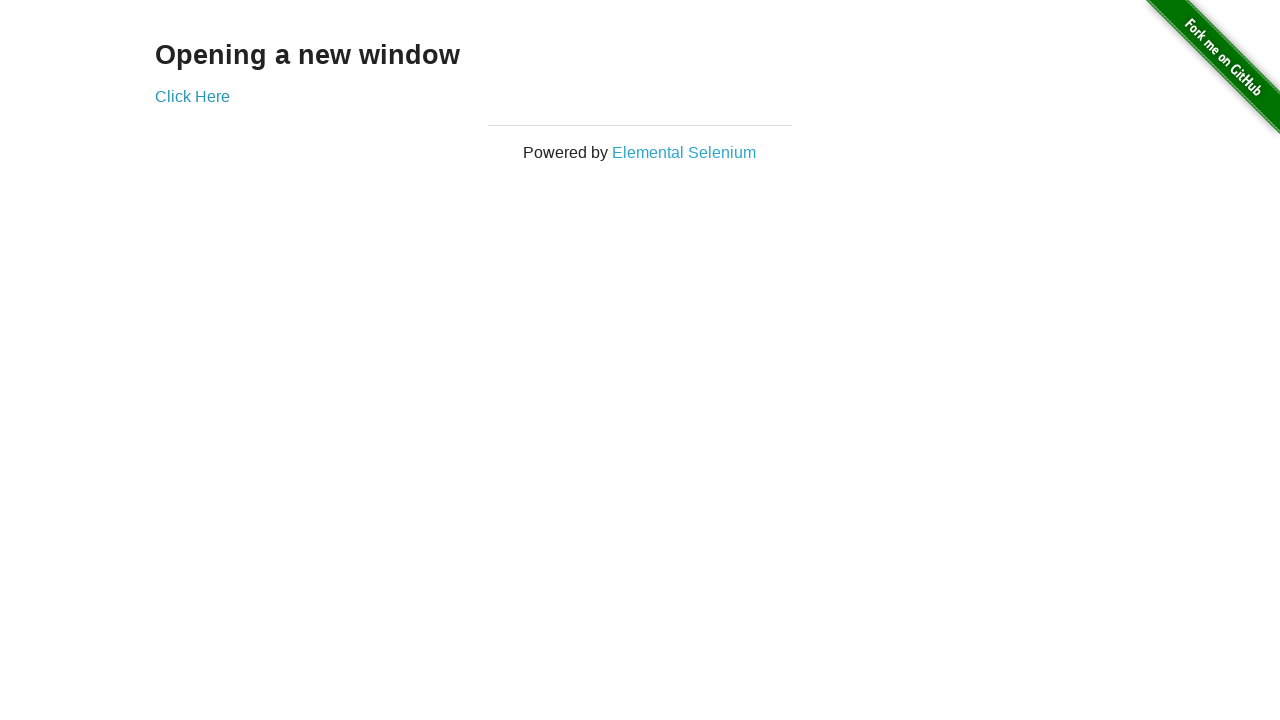